Tests iframe interaction on W3Schools tryit editor by switching to an iframe, clicking a button inside it, then switching back to main content and clicking a home link

Starting URL: https://www.w3schools.com/js/tryit.asp?filename=tryjs_myfirst

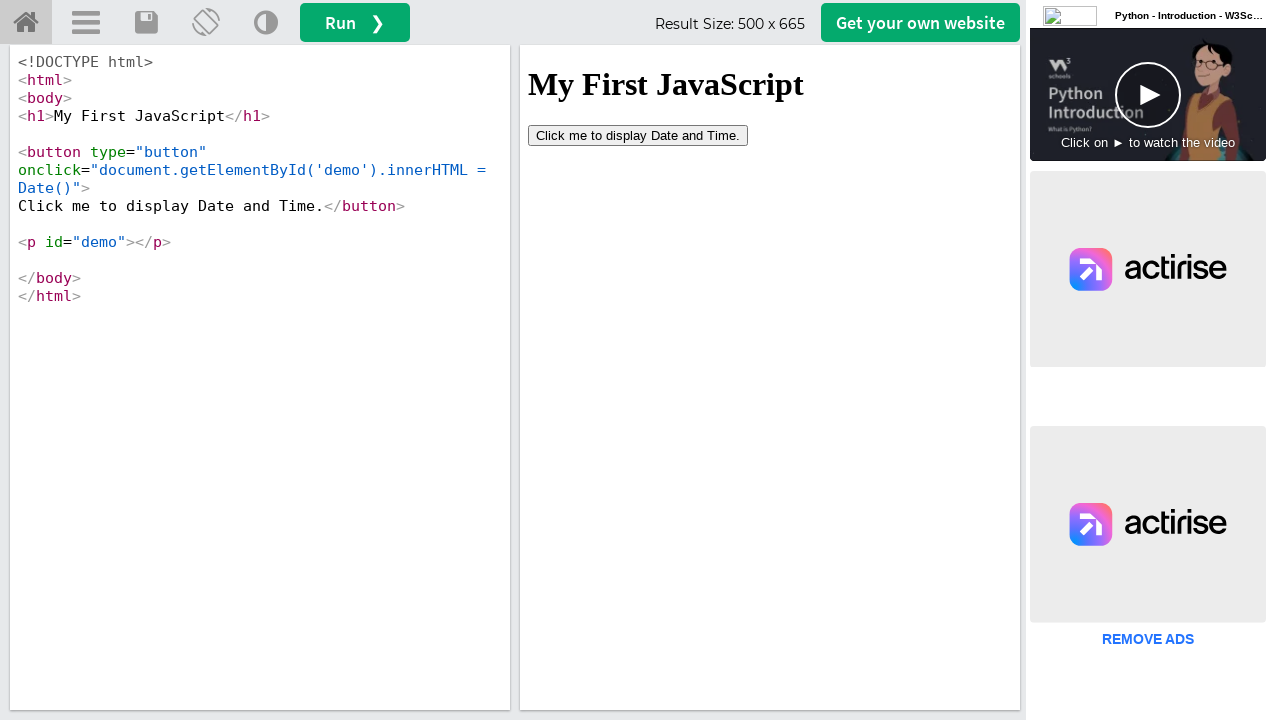

Switched to iframeResult frame
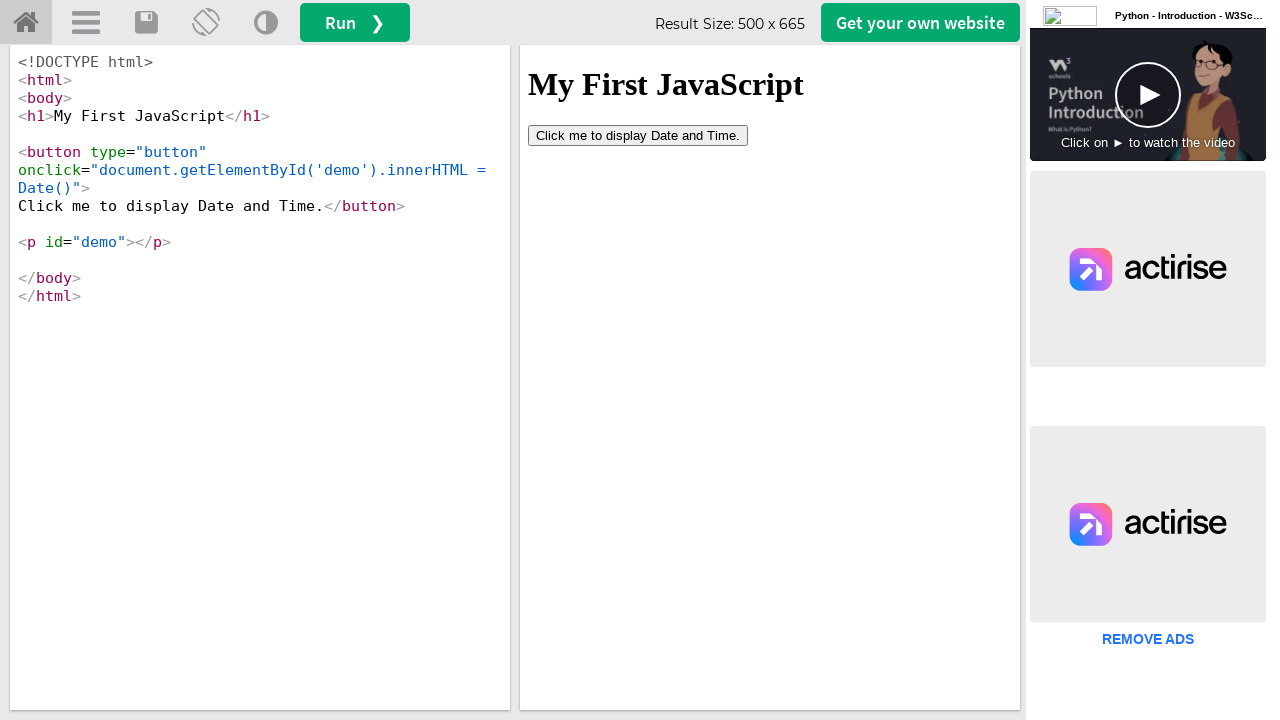

Clicked button inside iframe at (638, 135) on button[type='button']
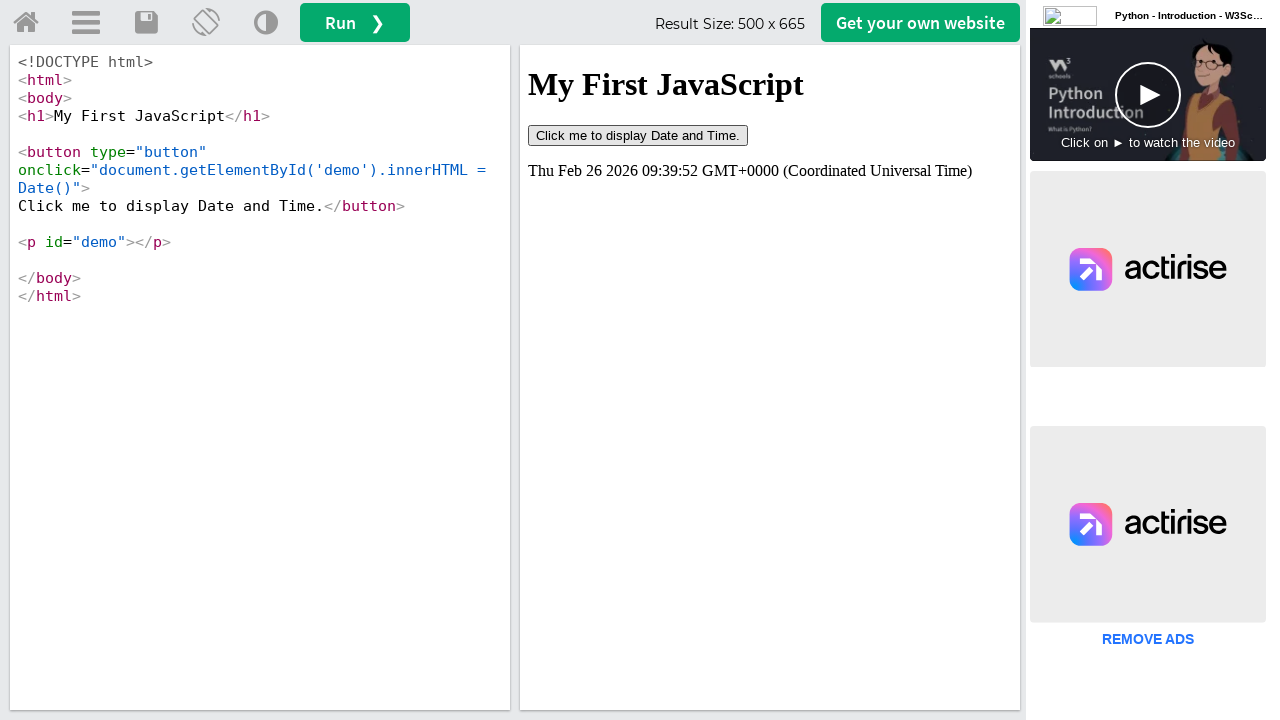

Clicked home link in main frame at (26, 23) on a#tryhome
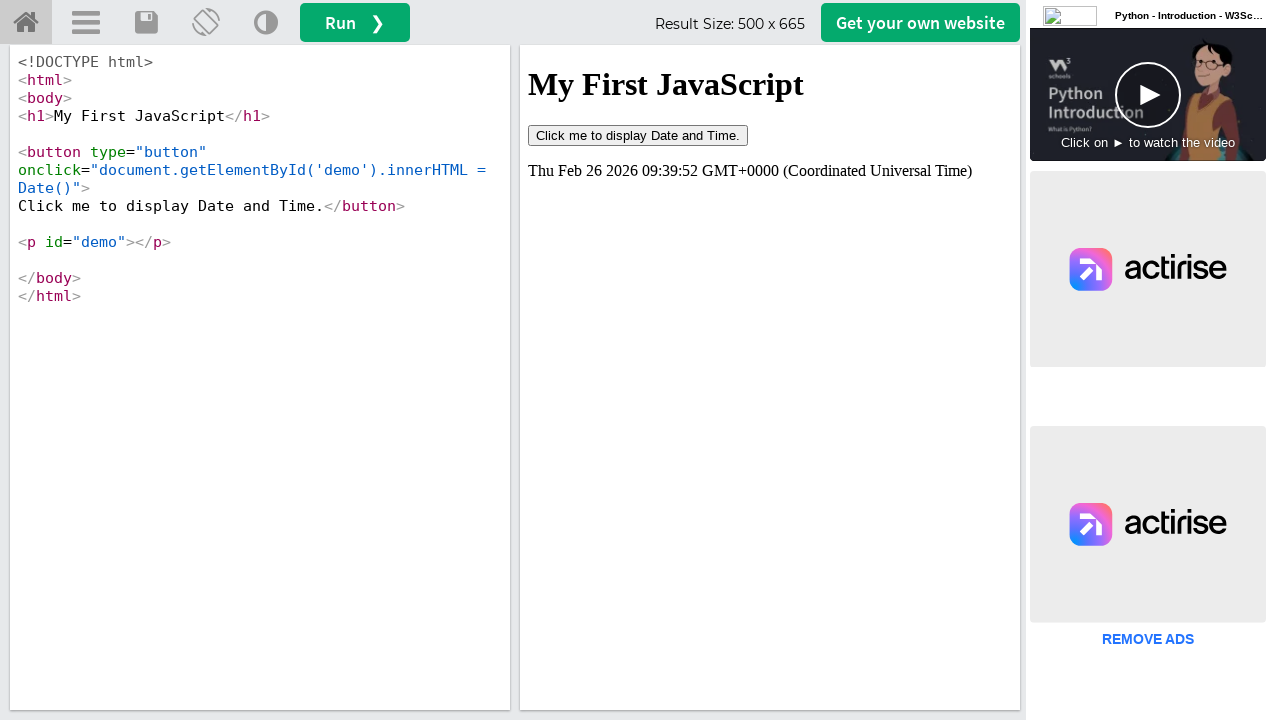

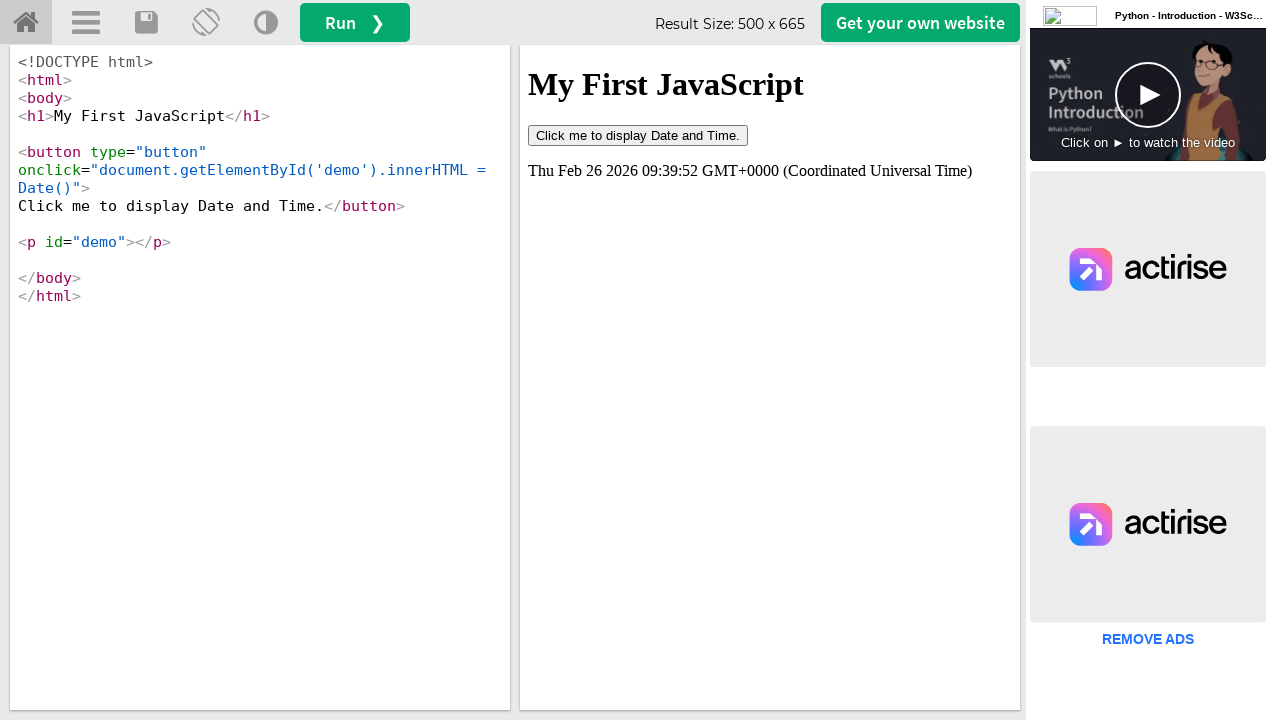